Tests filling out a text-box form on DemoQA using CSS substring selectors that match elements whose ID ends with specific strings (Name, Email)

Starting URL: https://demoqa.com/text-box

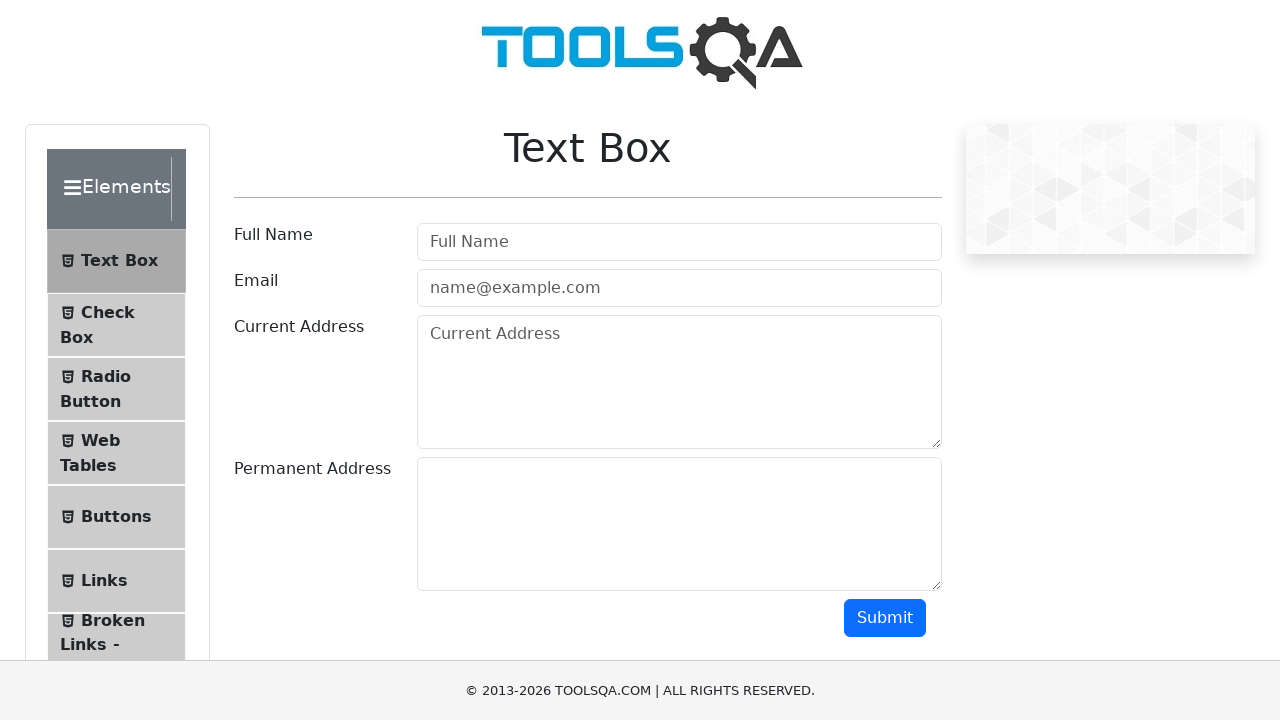

Filled Full Name field with 'Himanshu' using CSS substring selector matching ID ending with 'Name' on input[id$='Name']
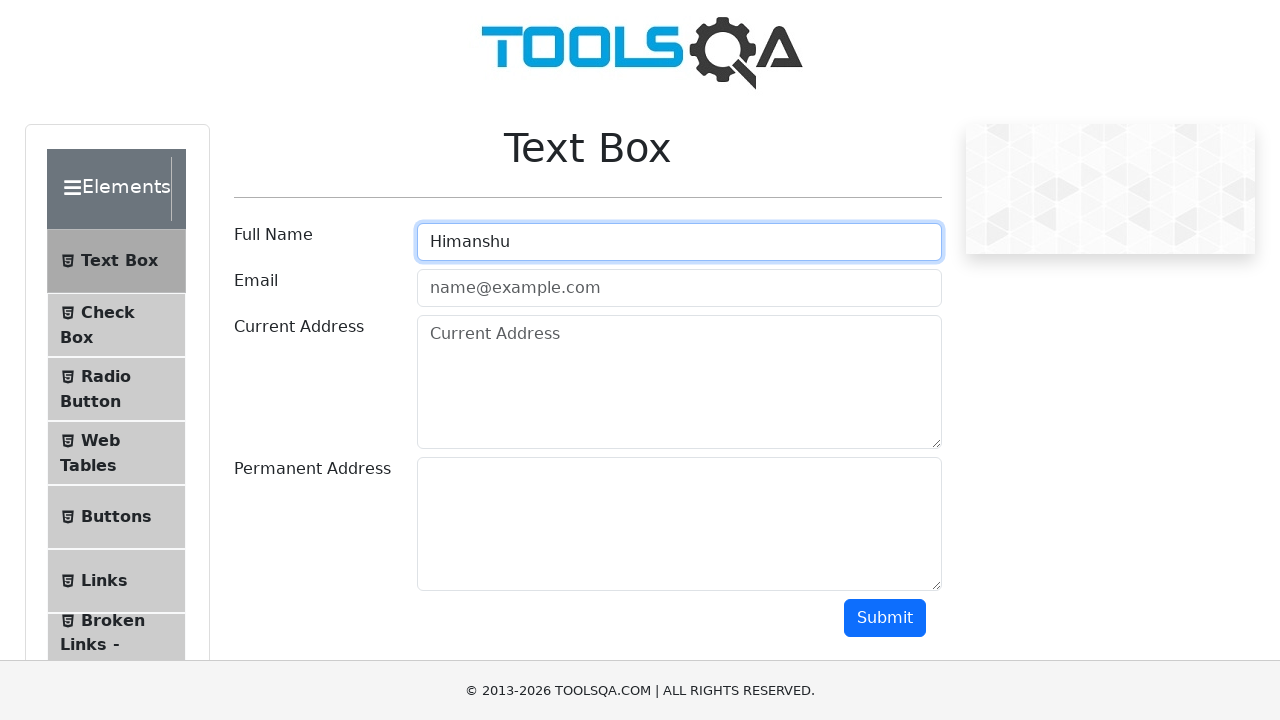

Filled Email field with 'himanshu.tayal@coforge.com' using CSS substring selector matching ID ending with 'Email' on input[id$='Email']
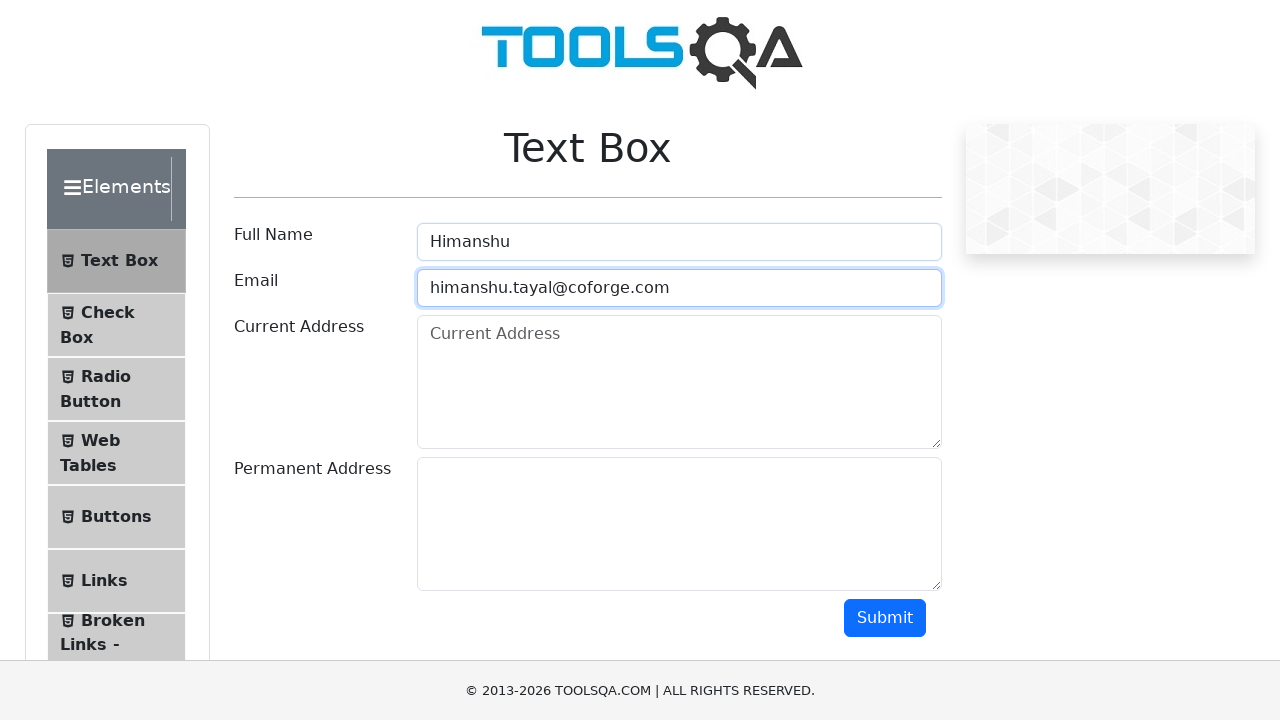

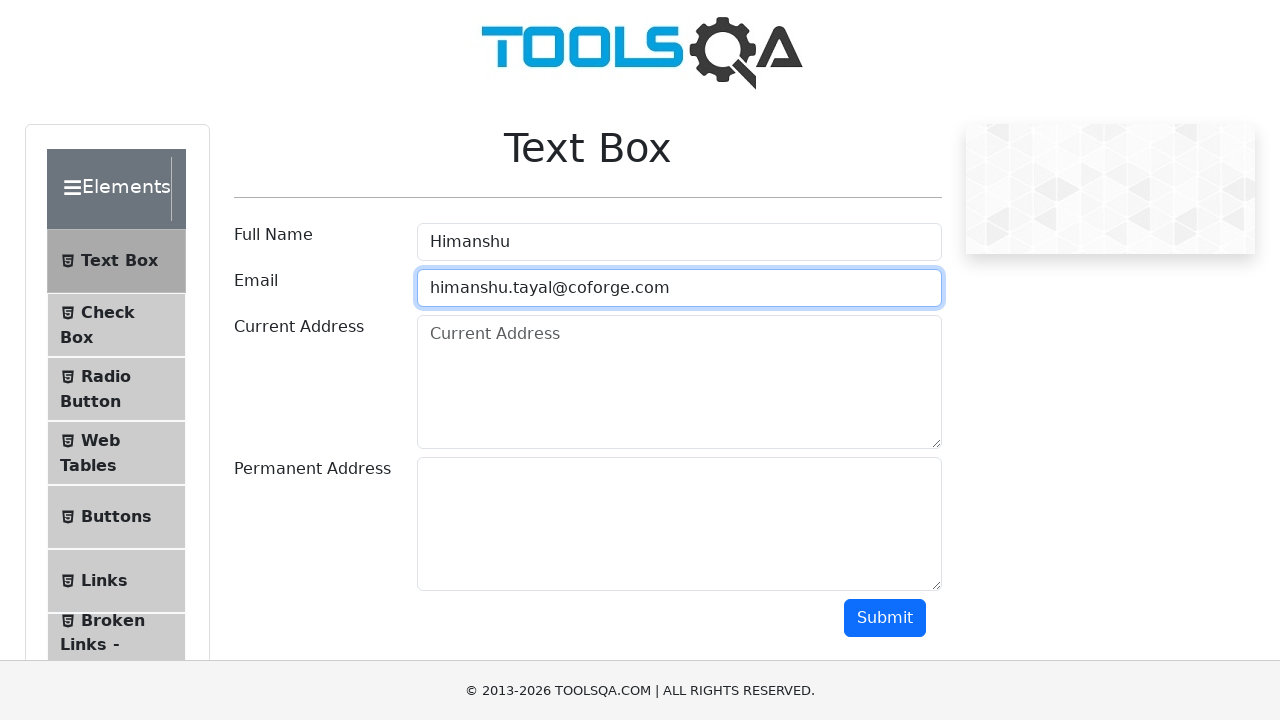